Tests a data types form by filling in various fields (name, address, email, phone, etc.) with one field intentionally left empty, then submits the form and verifies the validation styling of each field.

Starting URL: https://bonigarcia.dev/selenium-webdriver-java/data-types.html

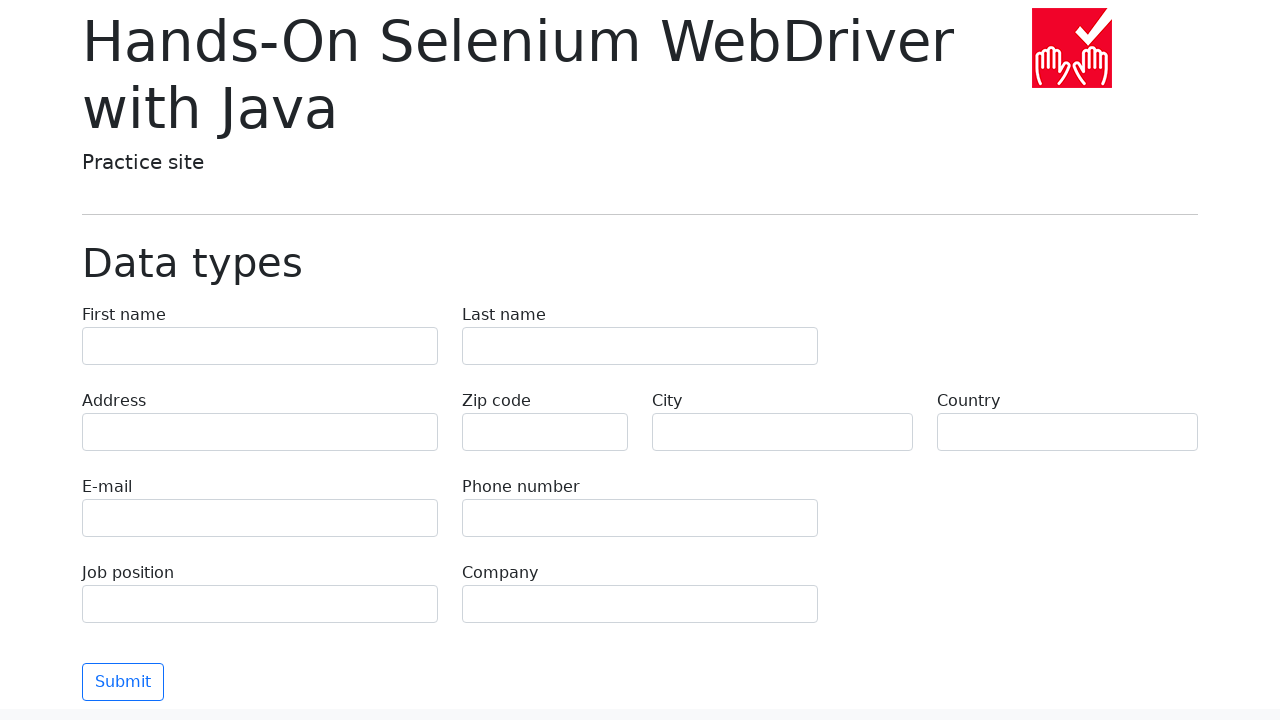

Filled form field 'first-name' with value 'Иван' on input[name='first-name']
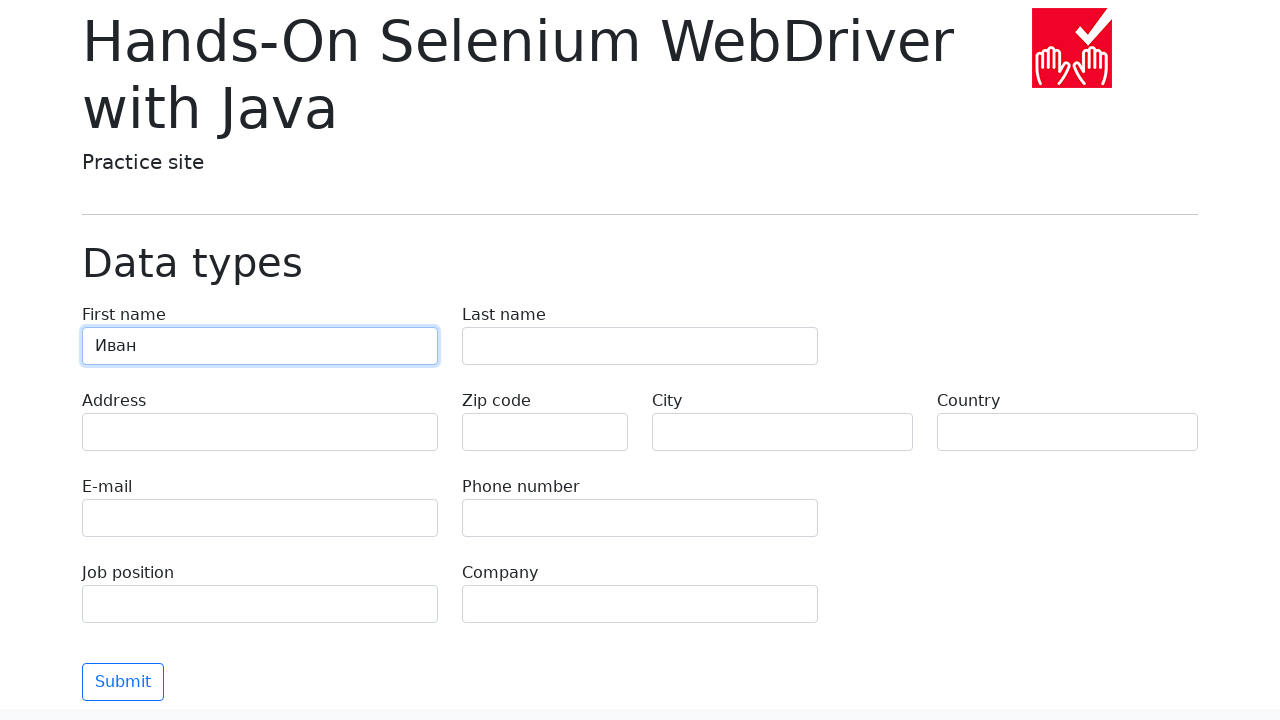

Filled form field 'last-name' with value 'Петров' on input[name='last-name']
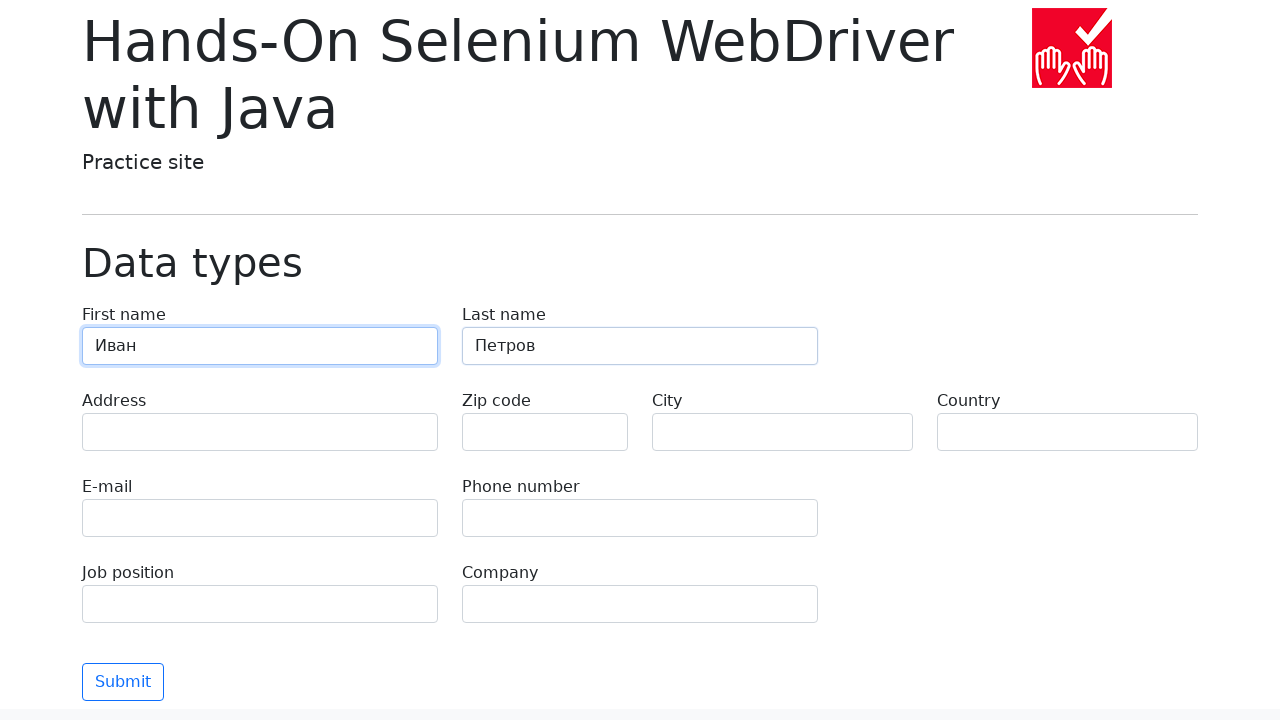

Filled form field 'address' with value 'Ленина, 55-3' on input[name='address']
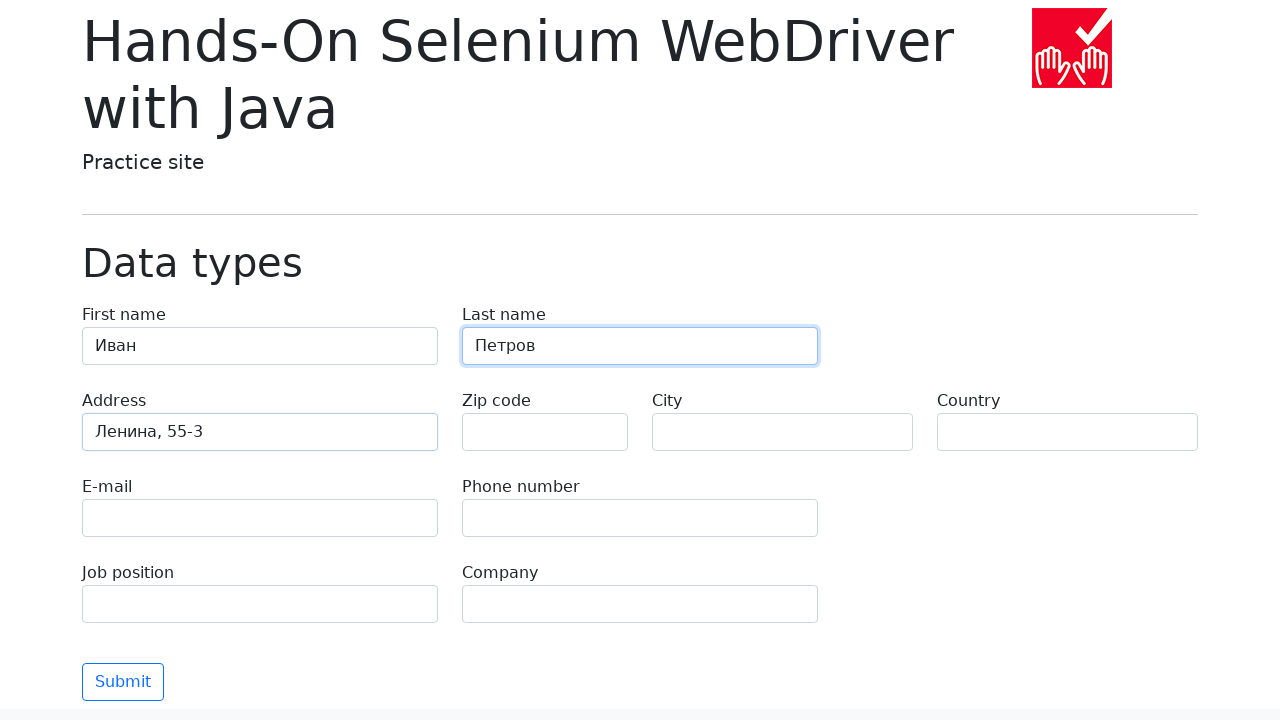

Filled form field 'zip-code' with value '' on input[name='zip-code']
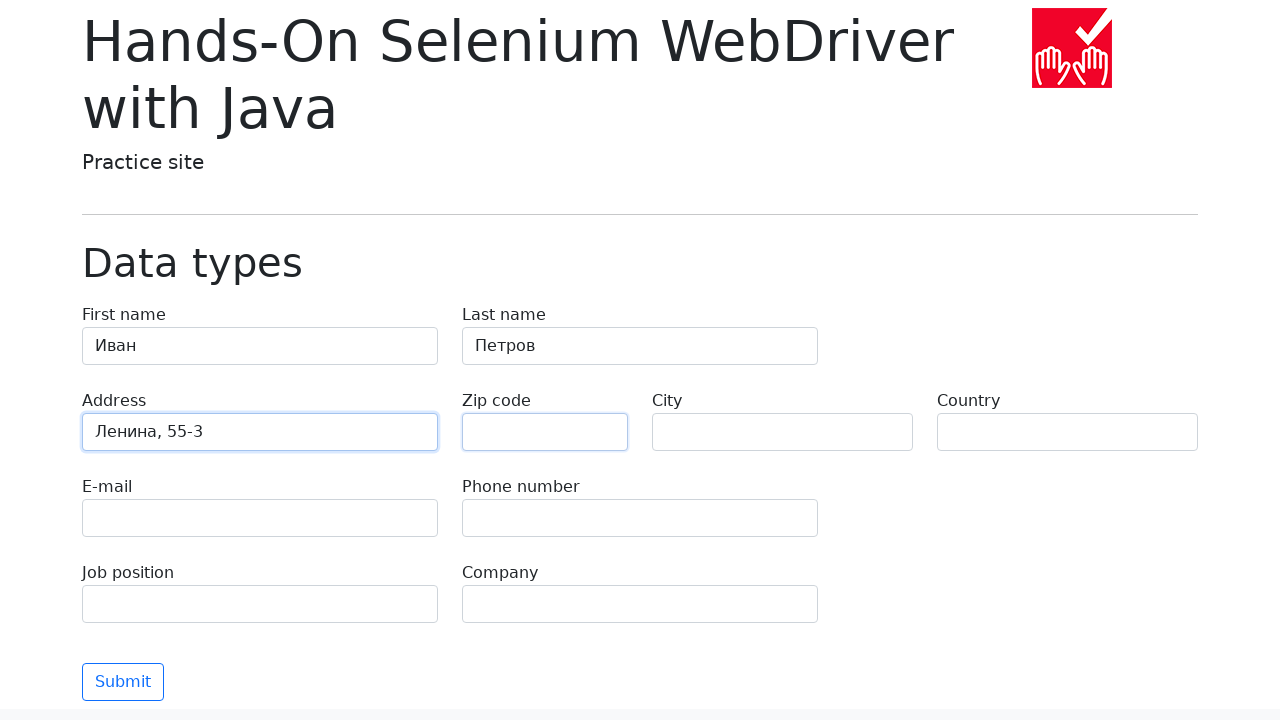

Filled form field 'city' with value 'Москва' on input[name='city']
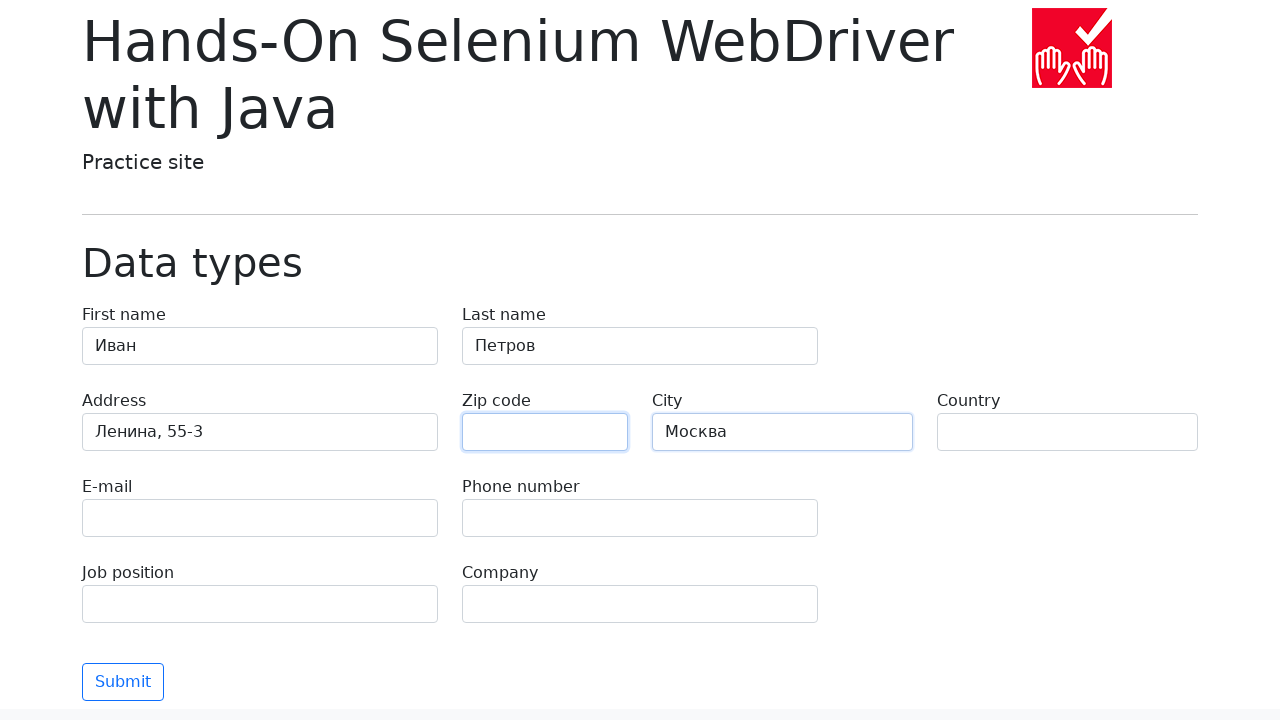

Filled form field 'country' with value 'Россия' on input[name='country']
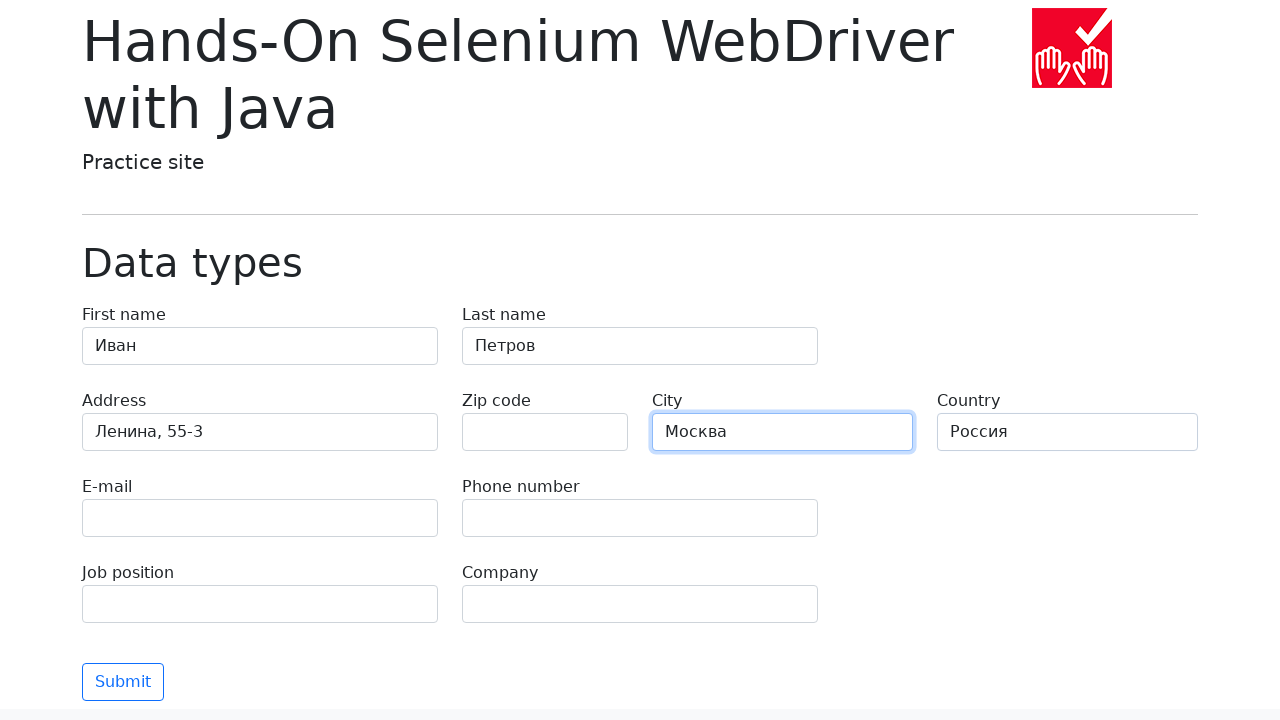

Filled form field 'e-mail' with value 'test@skypro.com' on input[name='e-mail']
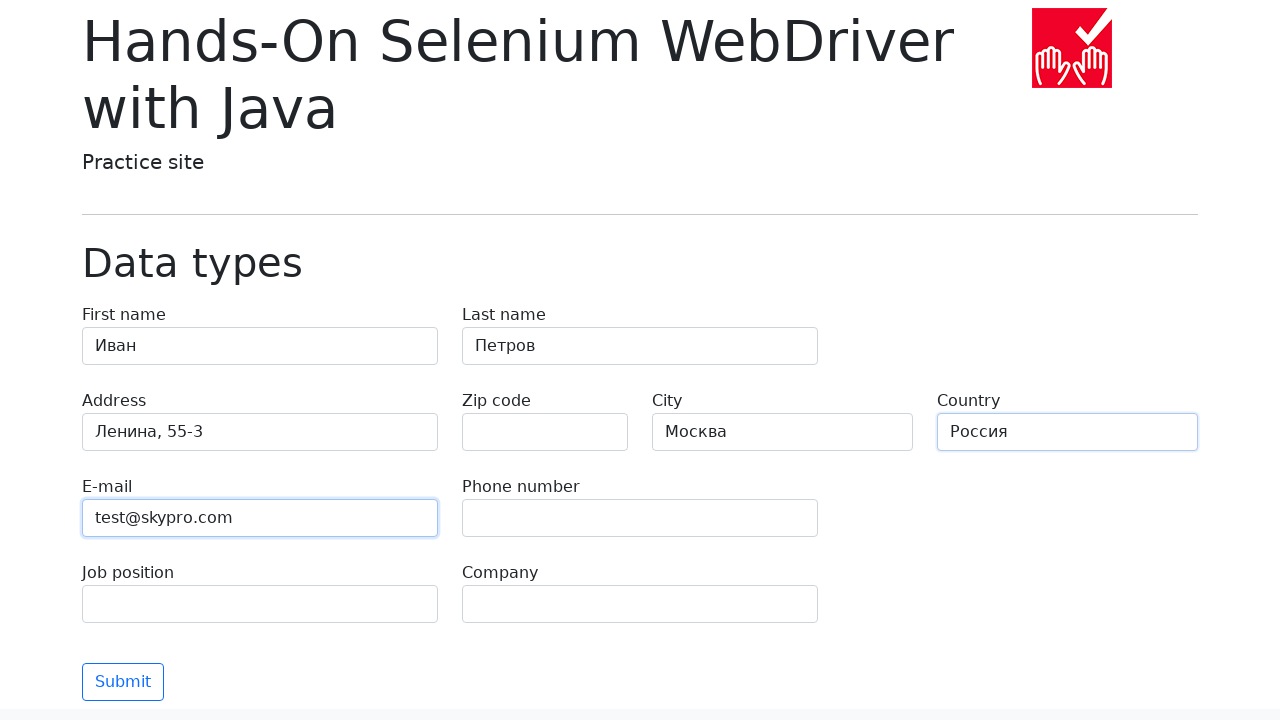

Filled form field 'phone' with value '+7985899998787' on input[name='phone']
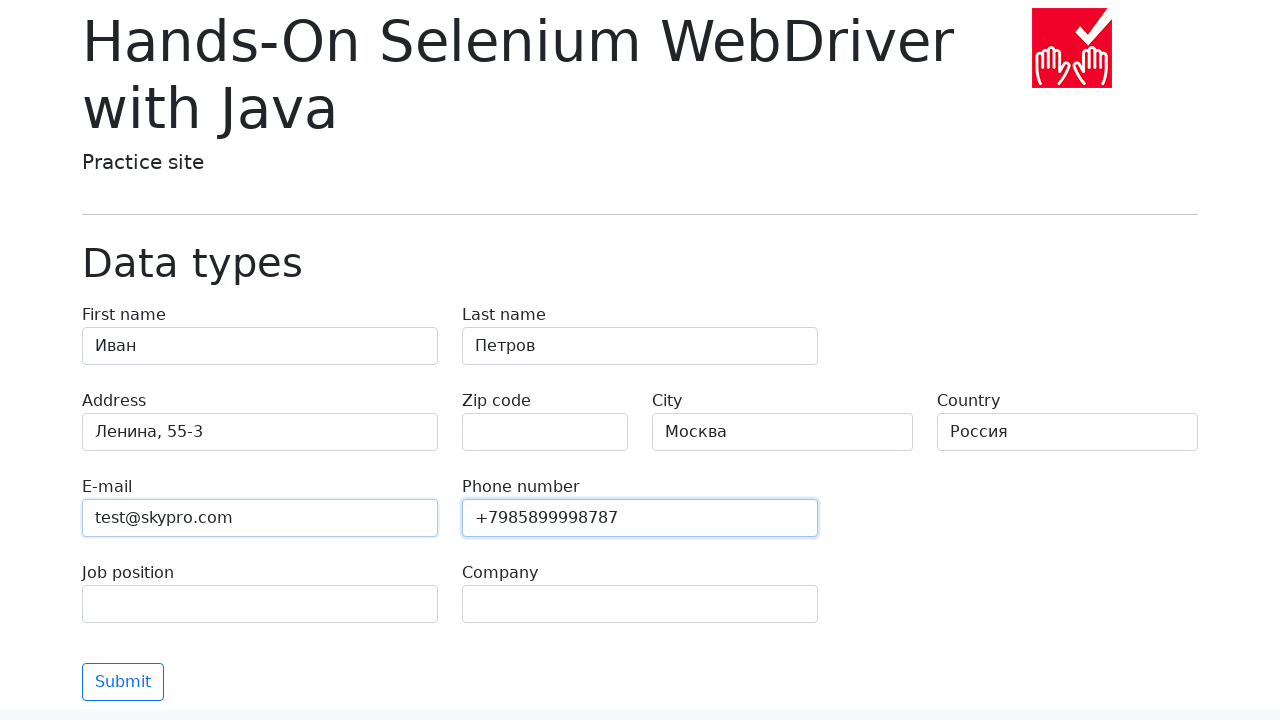

Filled form field 'job-position' with value 'QA' on input[name='job-position']
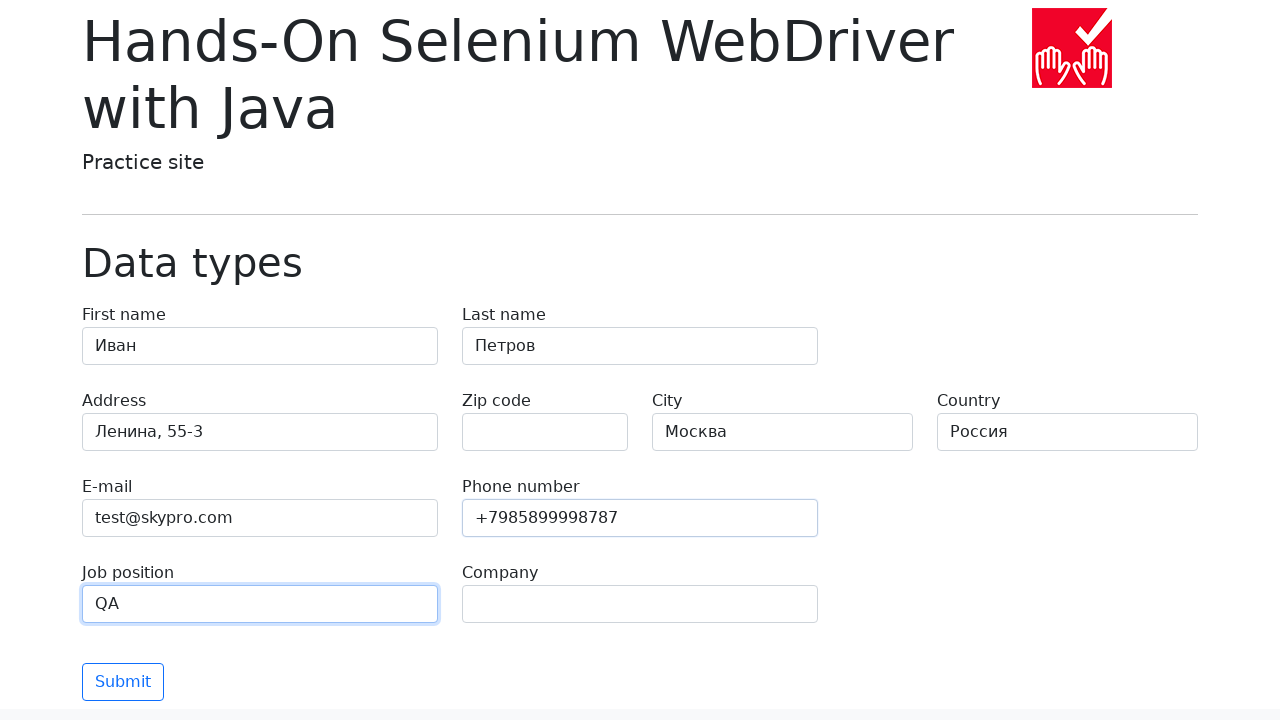

Filled form field 'company' with value 'SkyPro' on input[name='company']
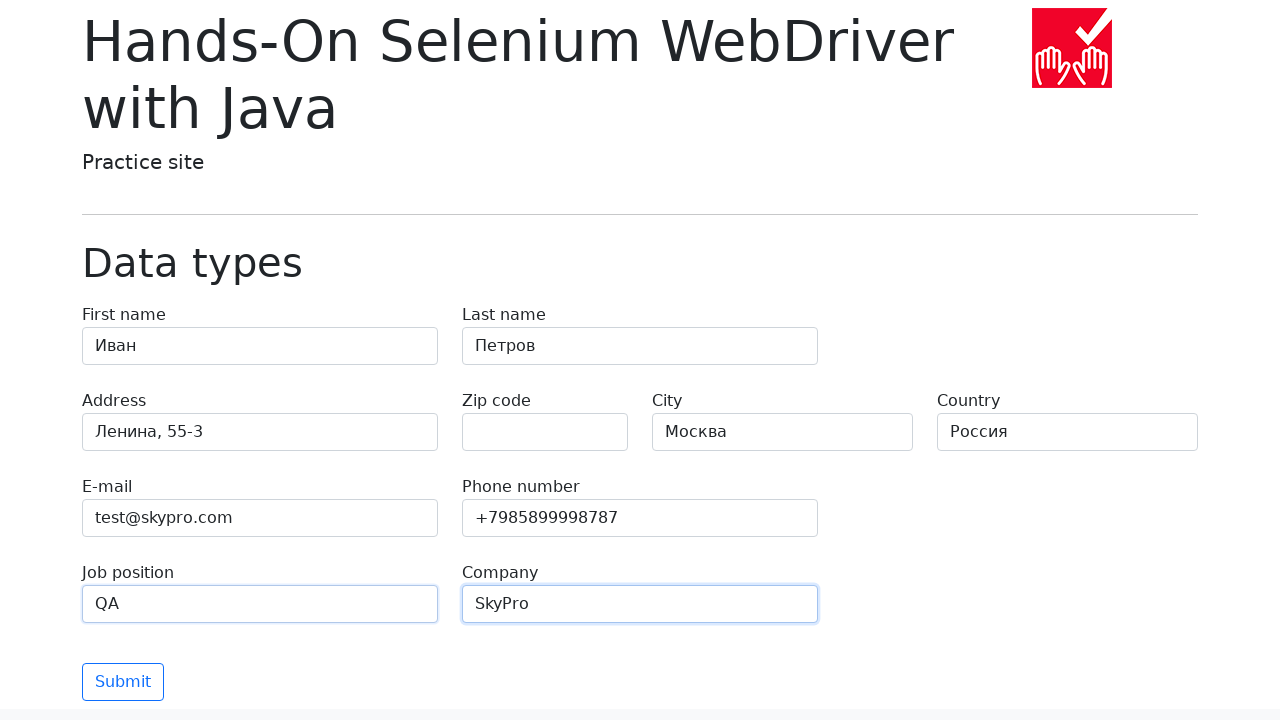

Clicked submit button to submit the form at (123, 682) on button[type="submit"]
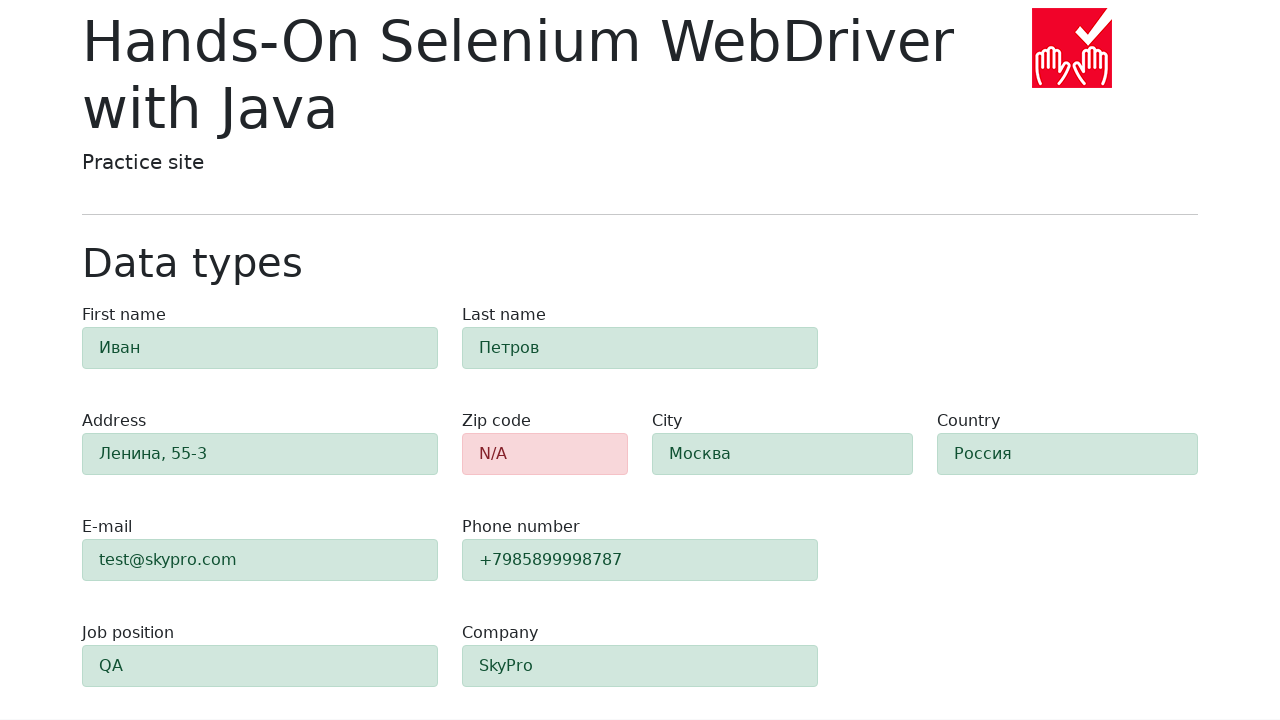

Waited for form submission to process and validation styling to appear
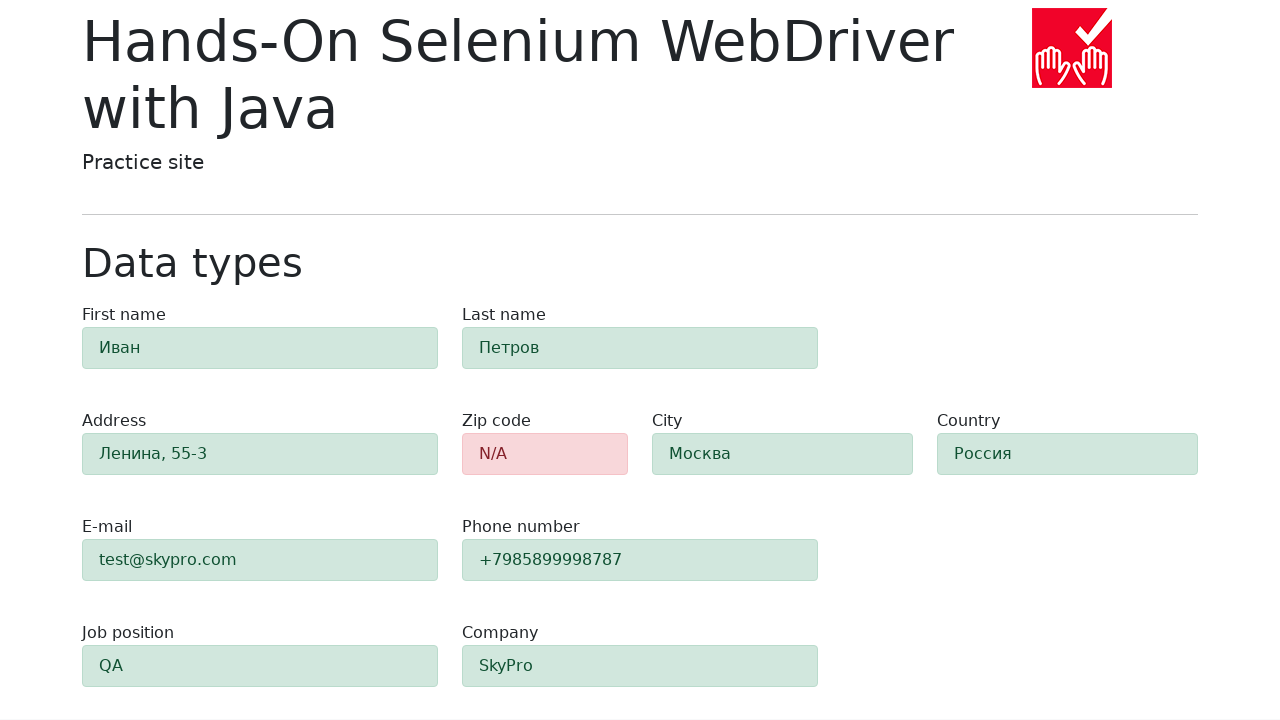

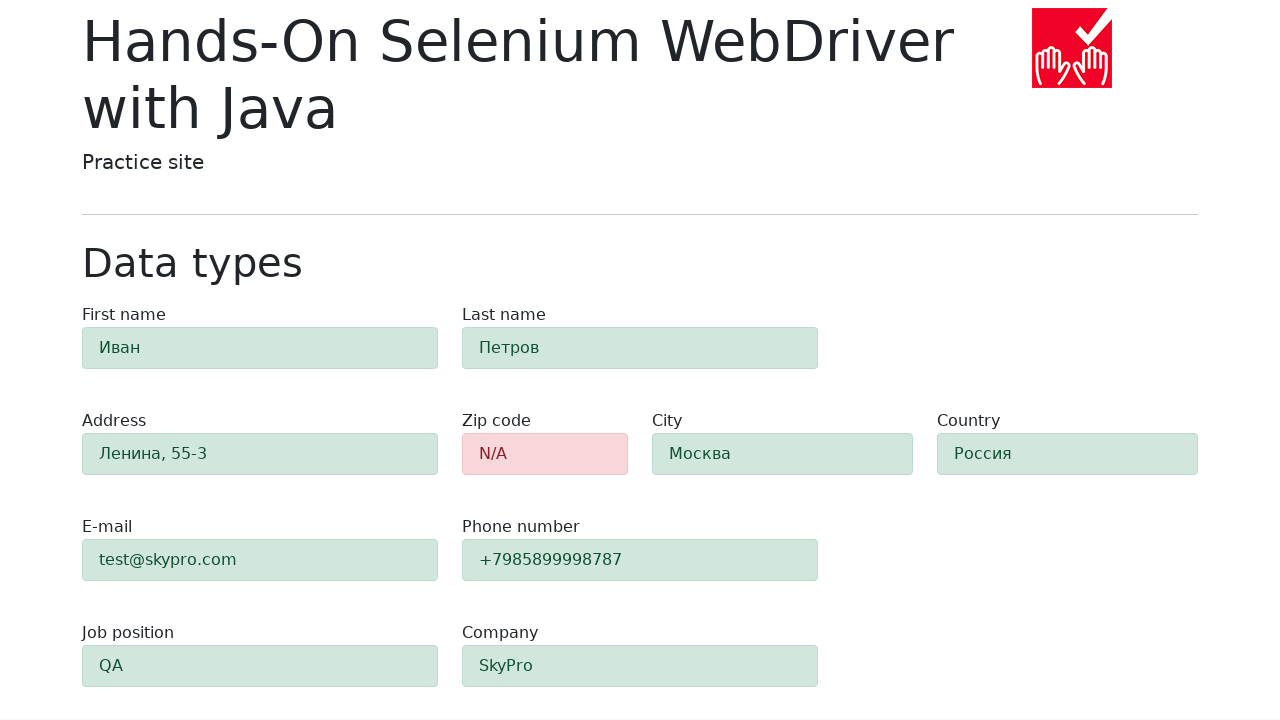